Automates ordering robots from RobotSpareBin website by filling out the order form with robot configuration (head, body, legs) and address, then confirms the order and captures the receipt.

Starting URL: https://robotsparebinindustries.com/#/robot-order

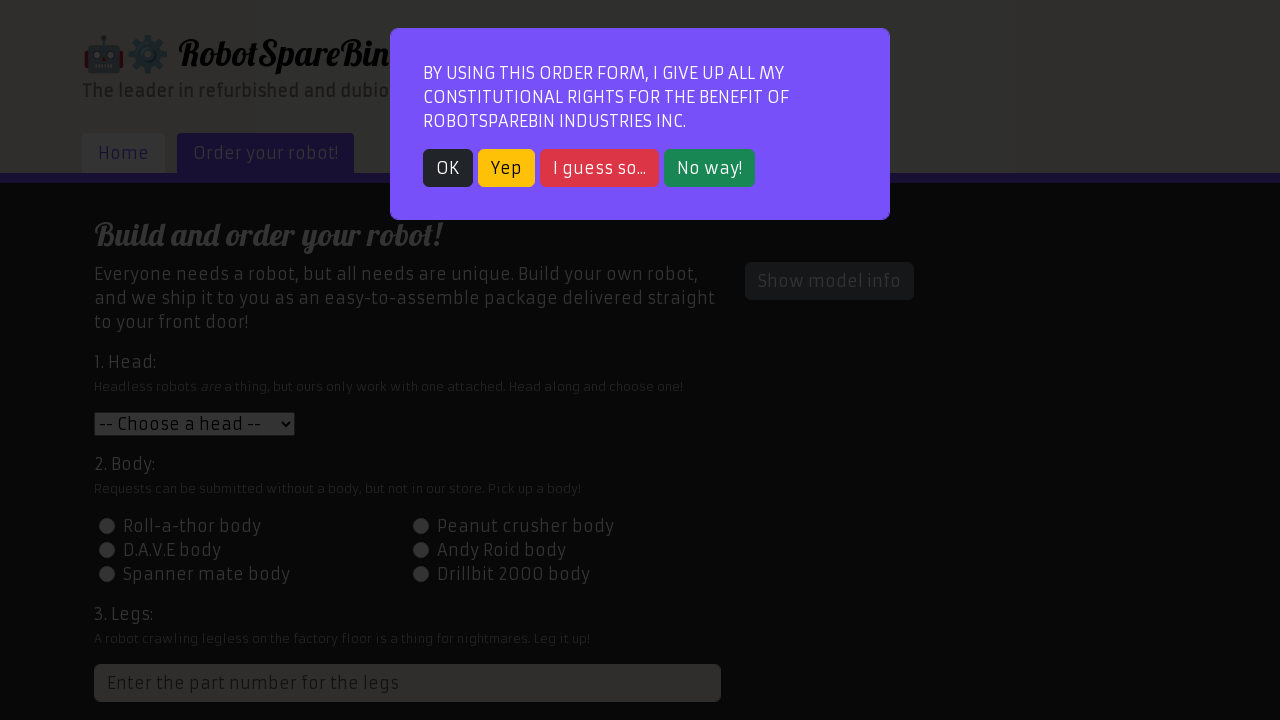

Waited for initial popup alert buttons to appear
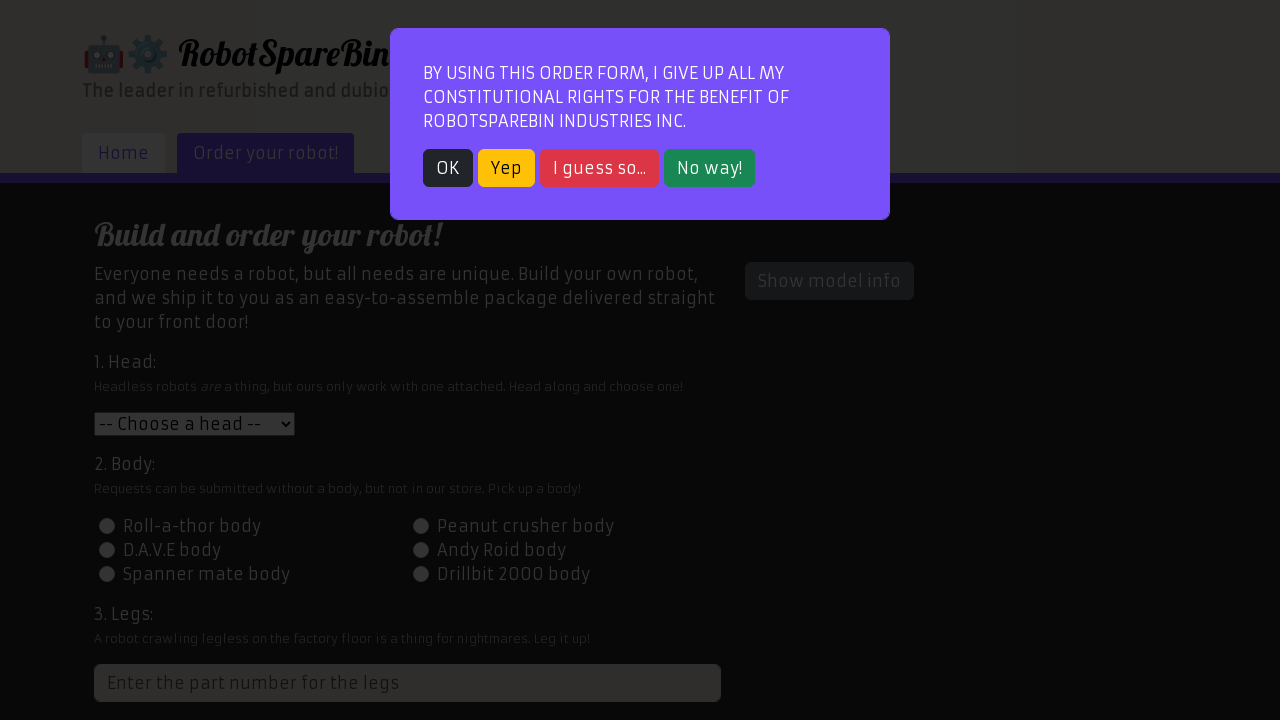

Clicked OK button on initial popup at (448, 168) on button:has-text('OK')
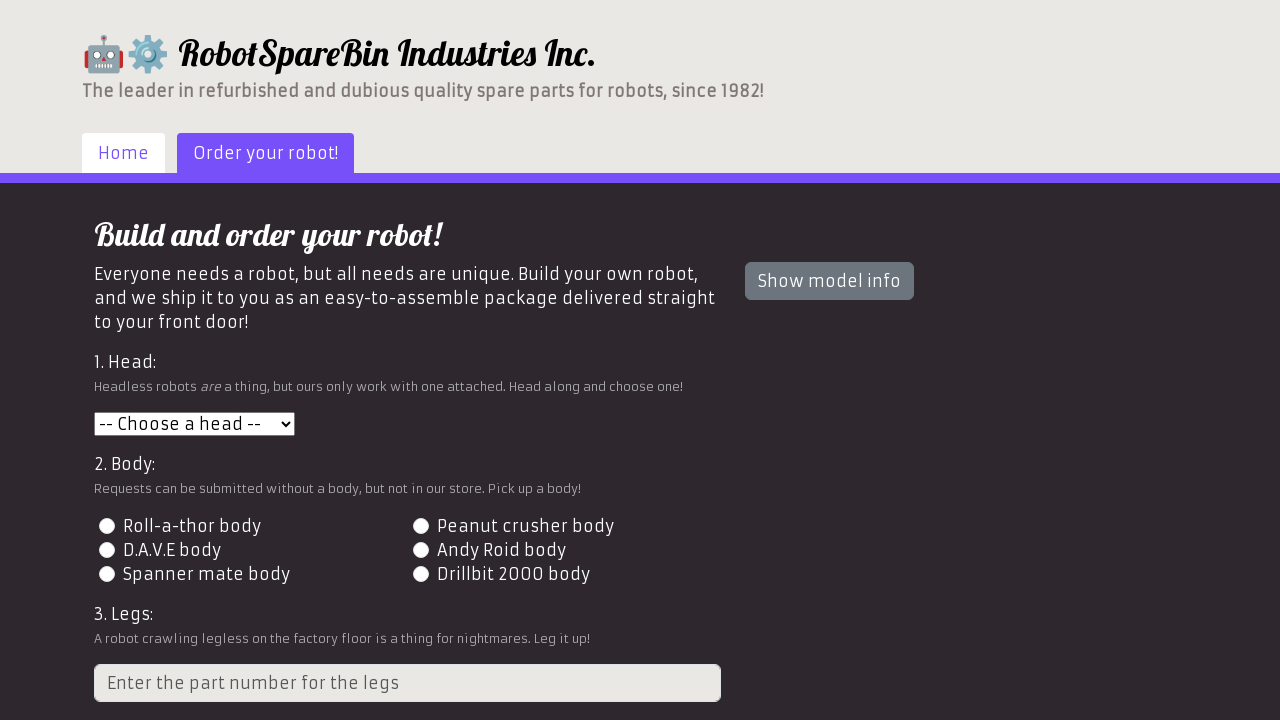

Waited for order form to become visible
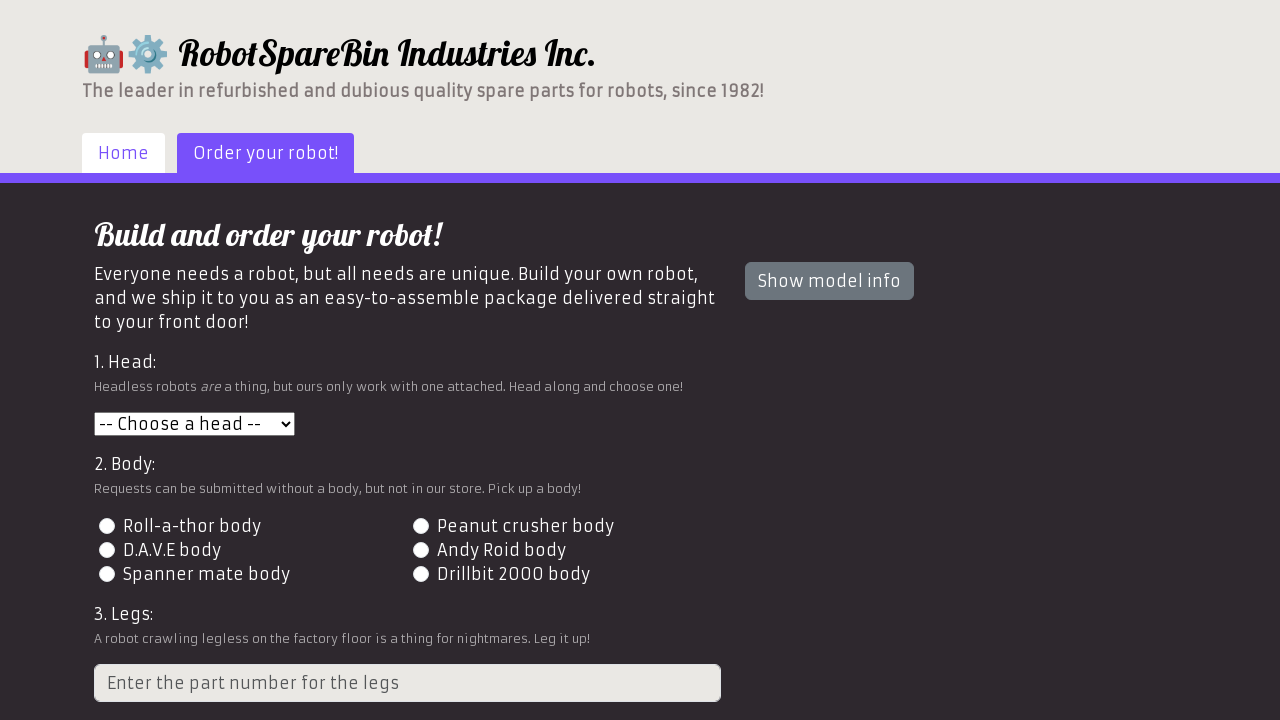

Selected head type 1 from dropdown on #head
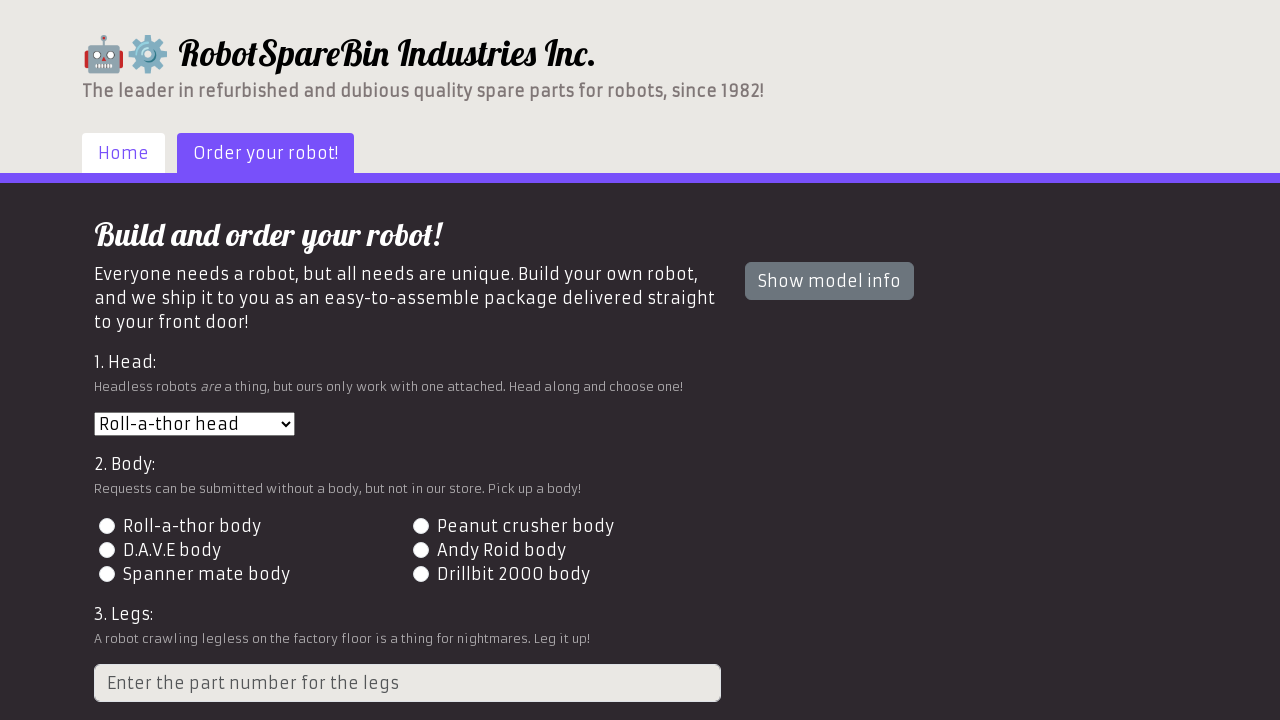

Selected body type 2 via radio button at (420, 526) on input[name='body'][value='2']
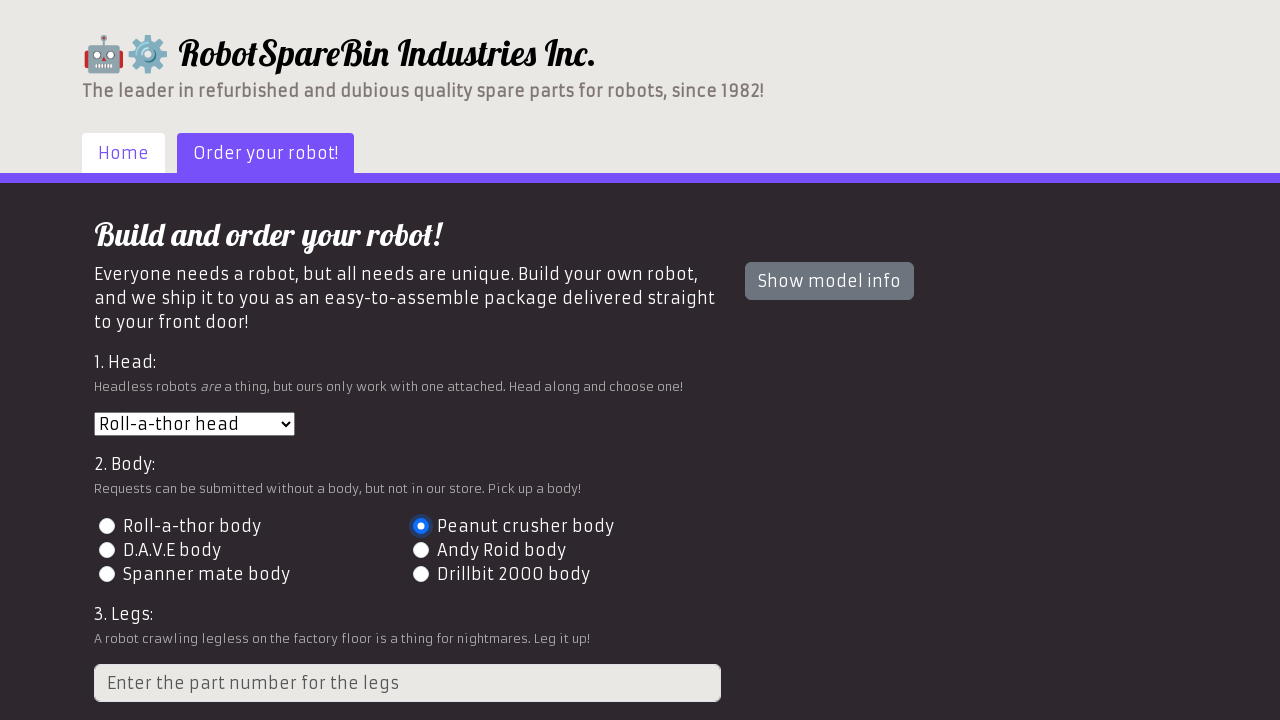

Filled legs field with part number 3 on input[placeholder='Enter the part number for the legs']
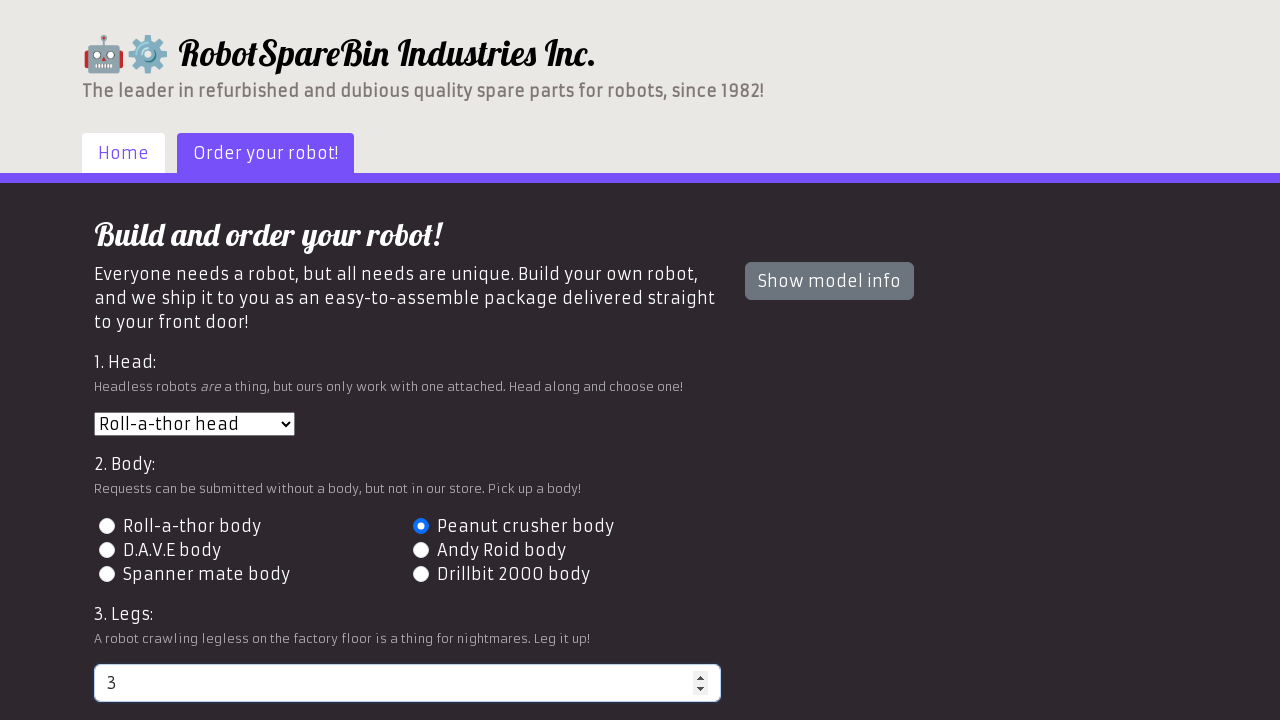

Filled address field with '123 Robot Lane, Tech City, TC 12345' on #address
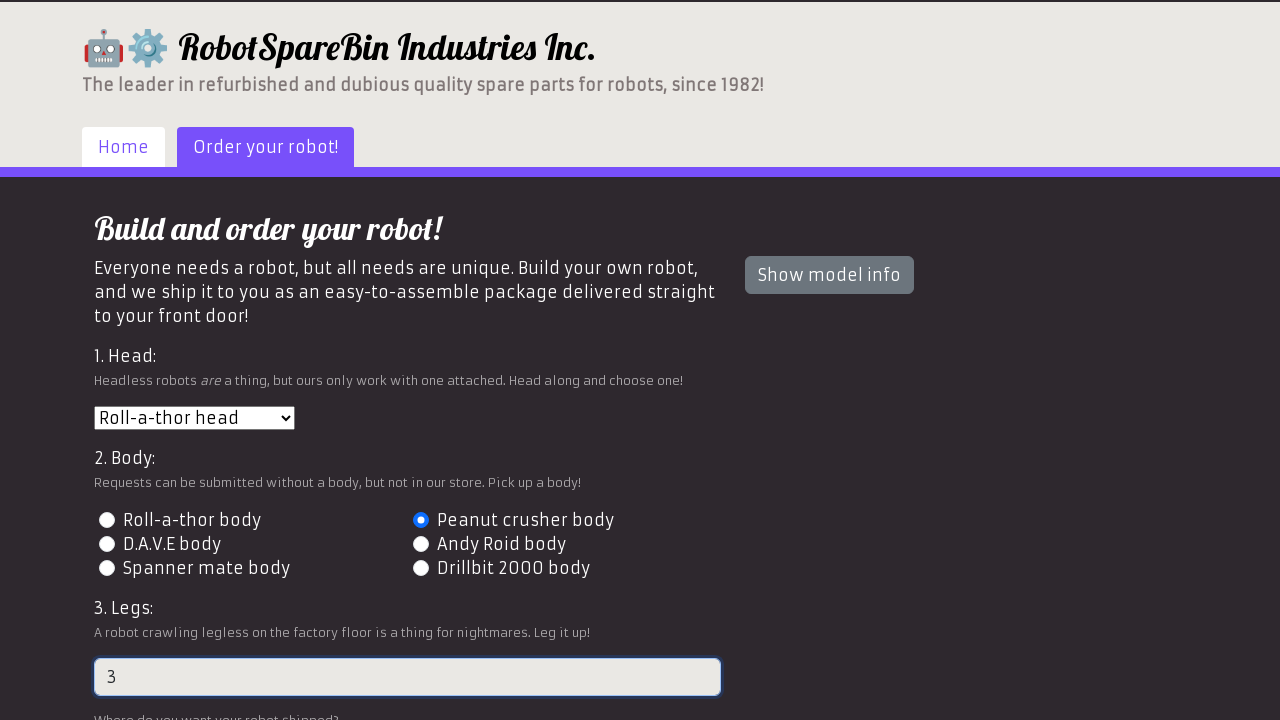

Clicked Preview button to show robot configuration at (141, 605) on #preview
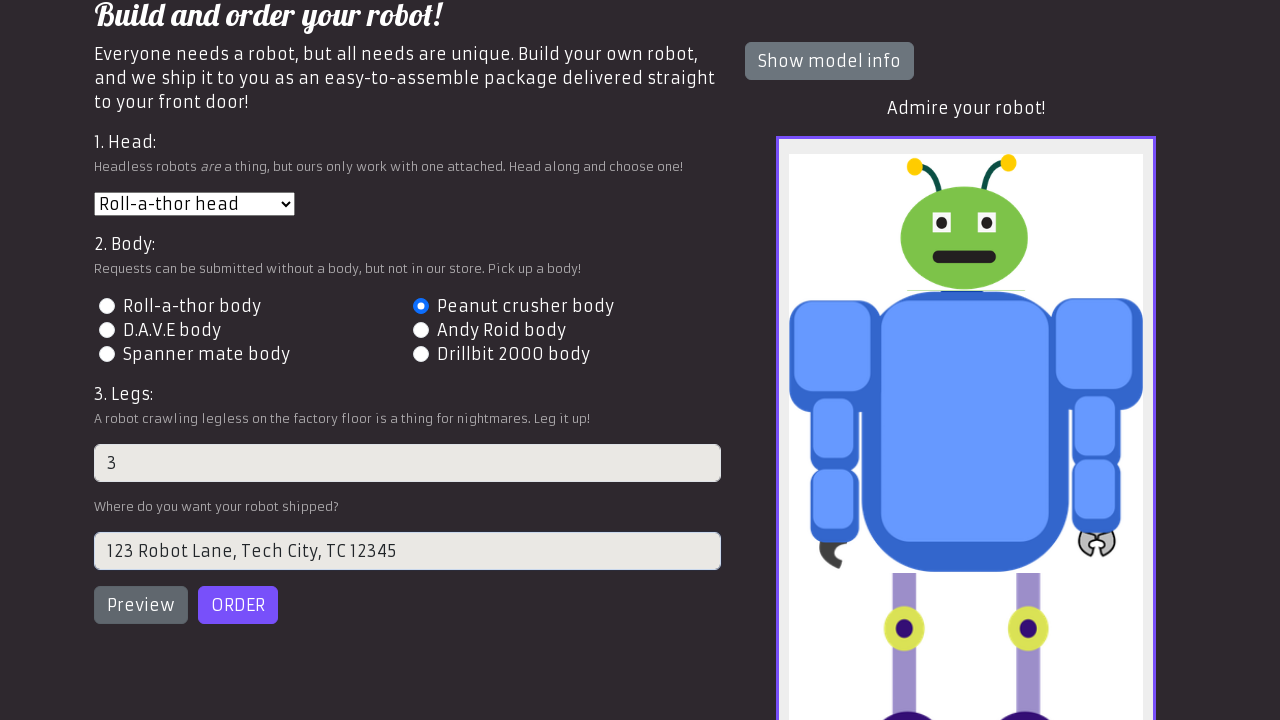

Robot preview image loaded successfully
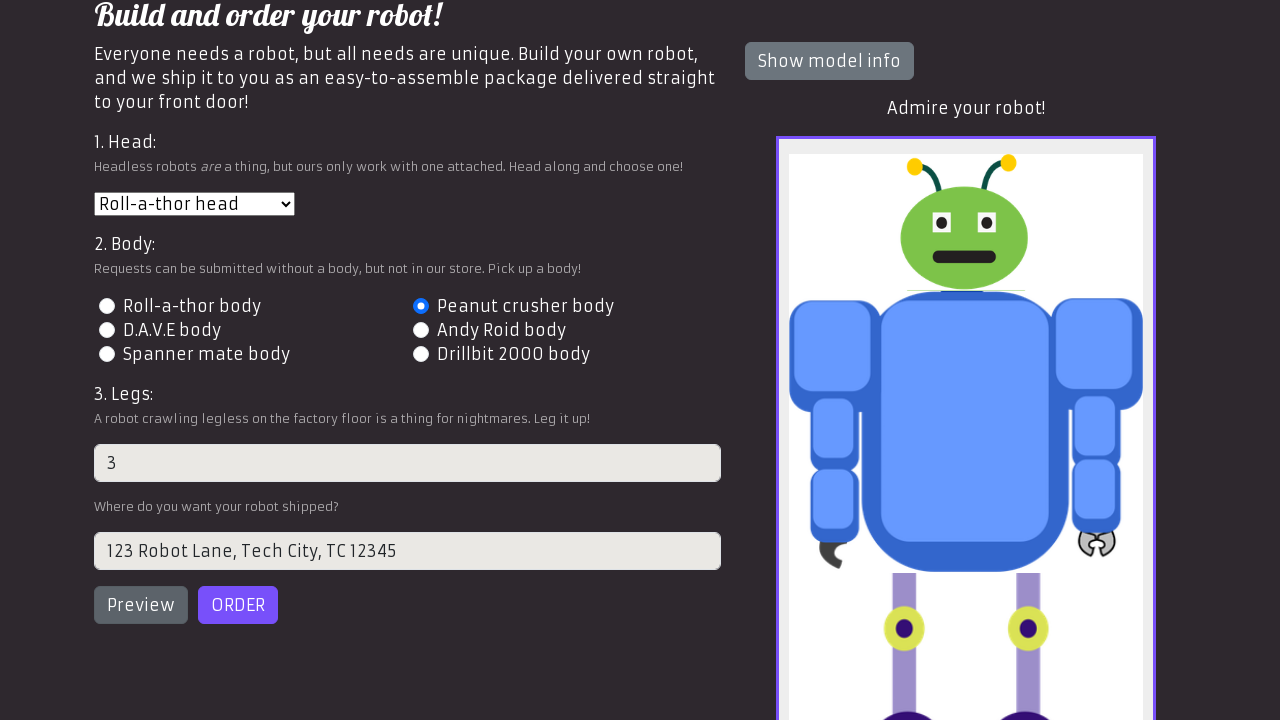

Clicked Order button to submit robot order at (238, 605) on #order
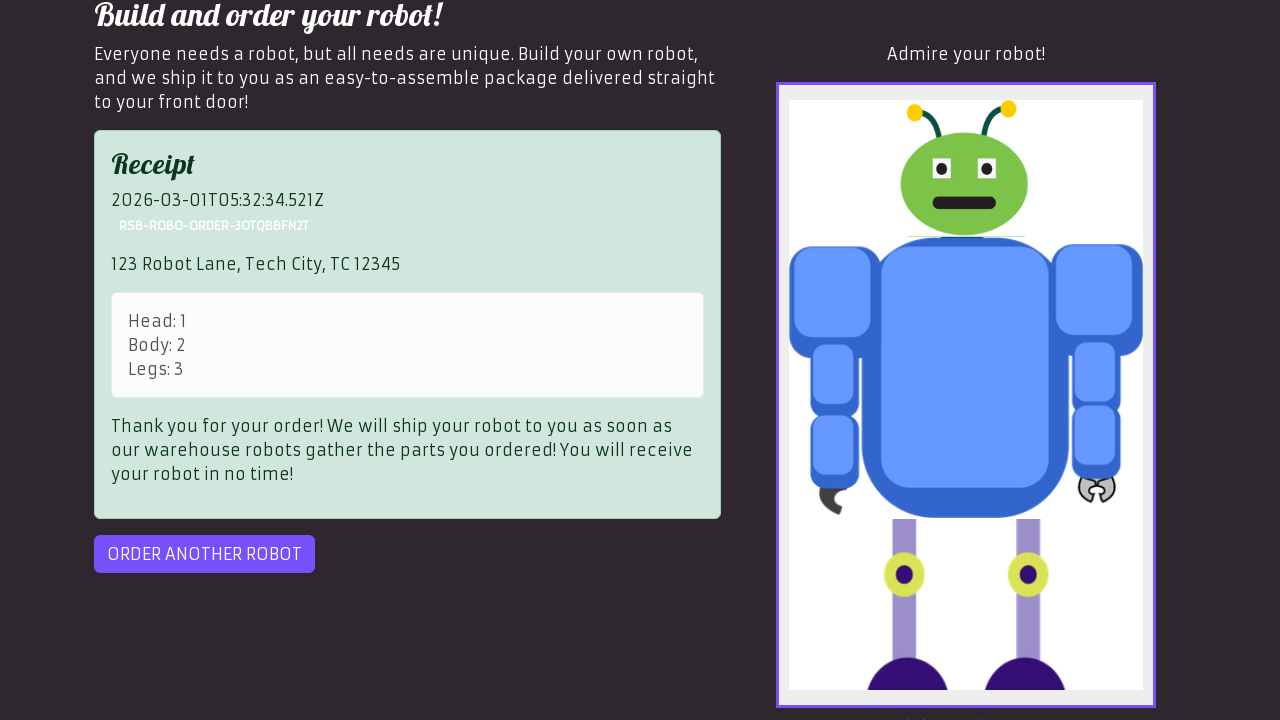

Receipt appeared after order submission
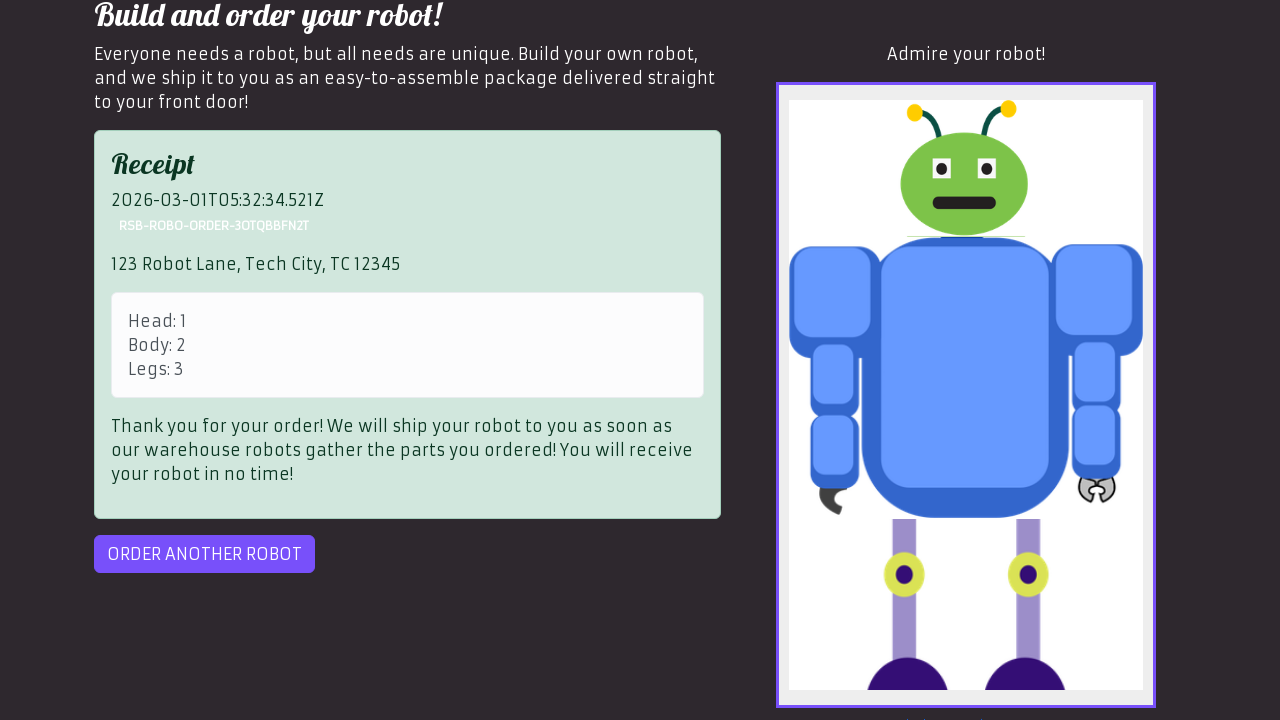

Confirmed receipt is displayed on page
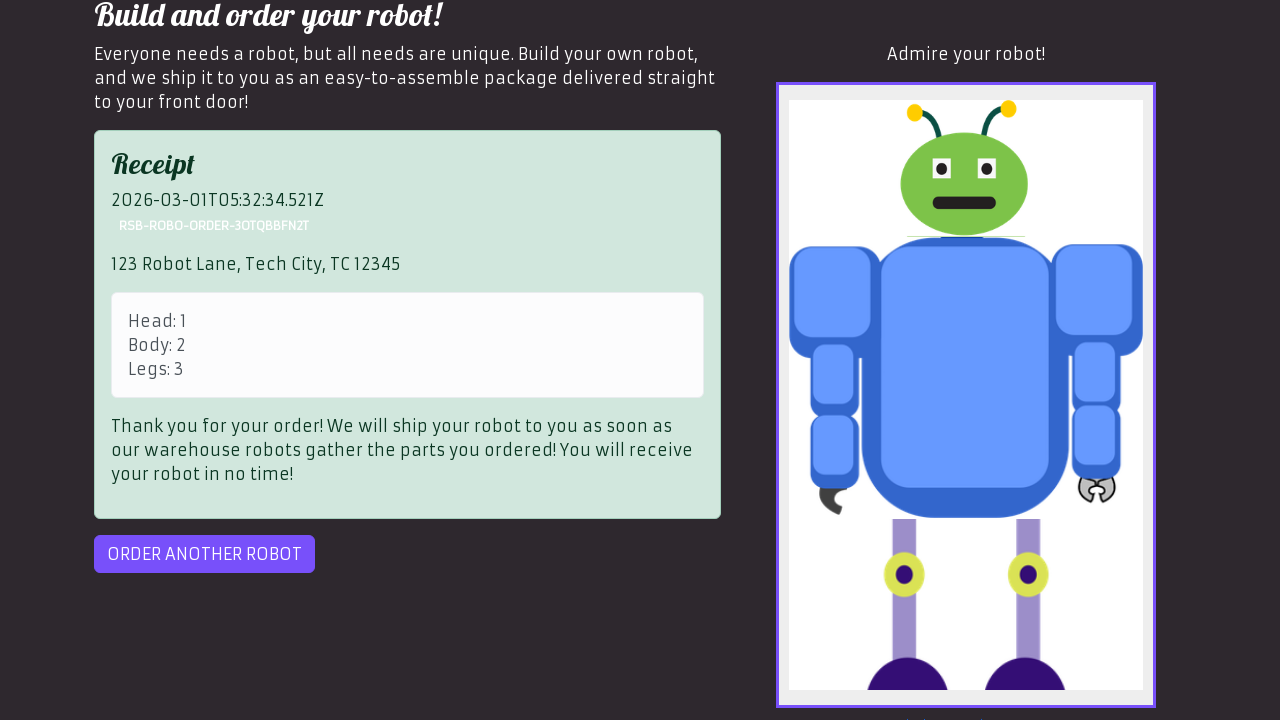

Waited for 'Order Another' button to appear
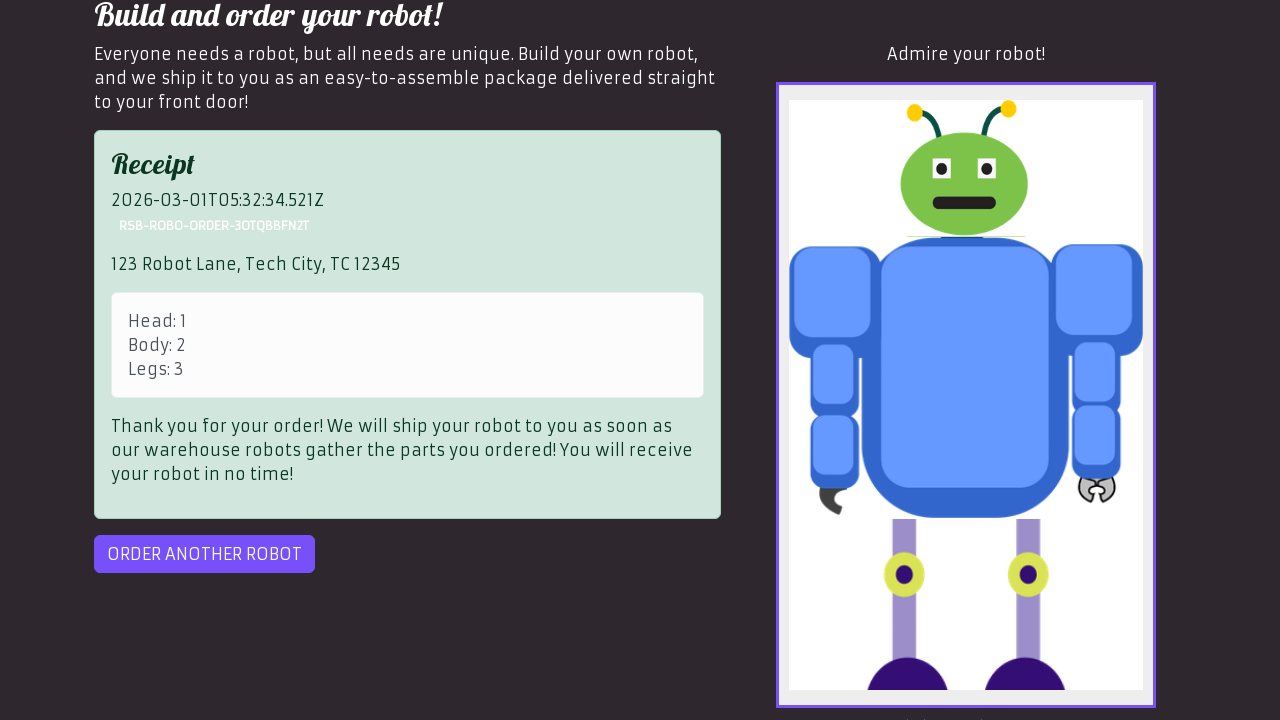

Clicked 'Order Another' button to reset form for next robot at (204, 554) on #order-another
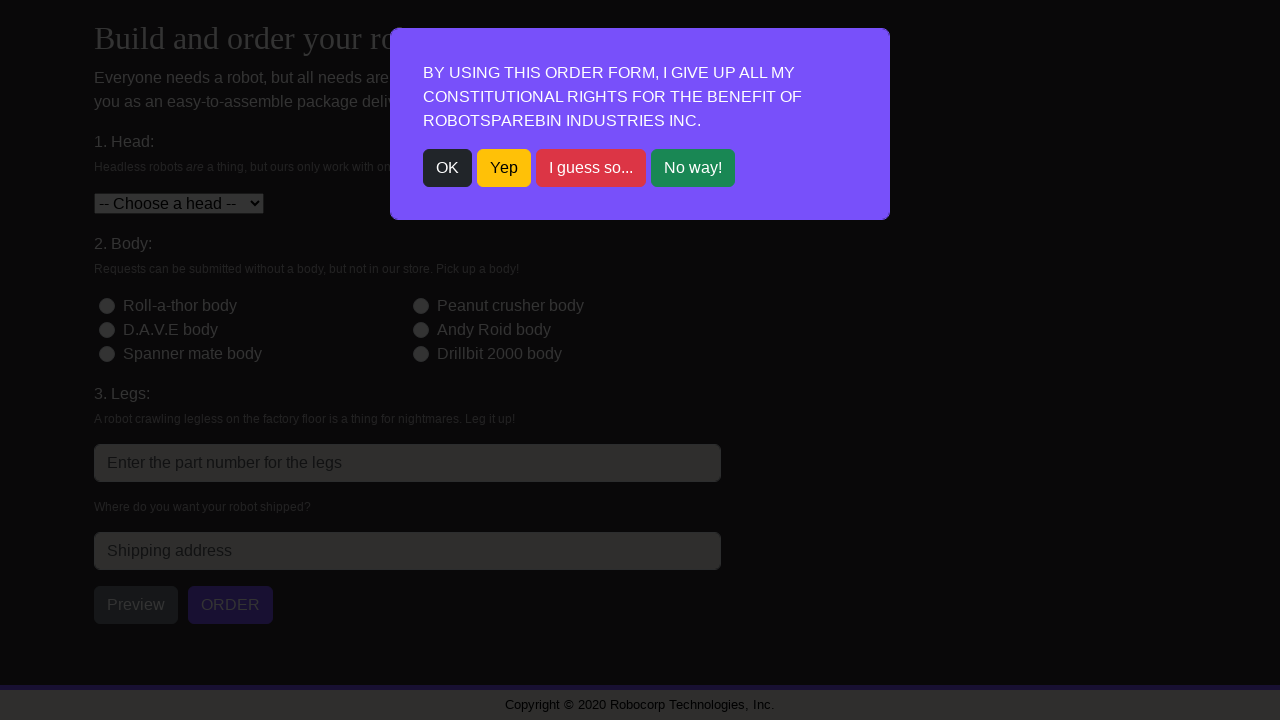

Waited for initial popup alert buttons to appear
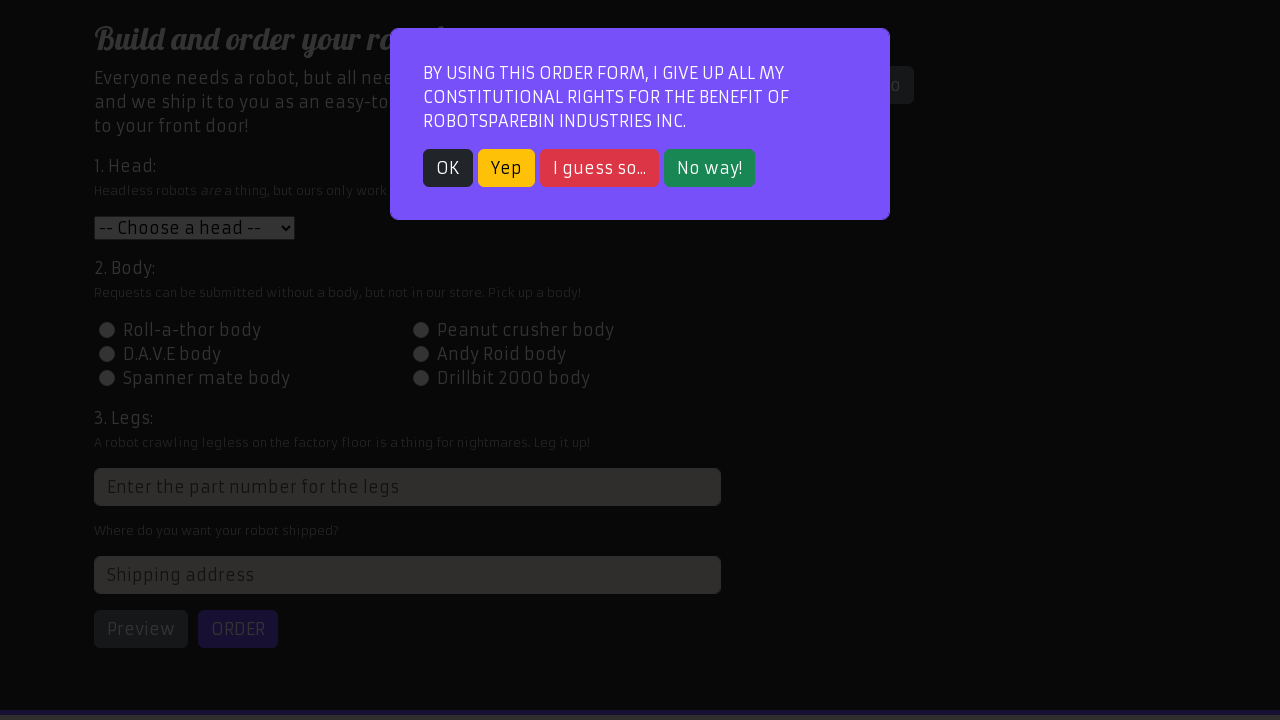

Clicked OK button on initial popup at (448, 168) on button:has-text('OK')
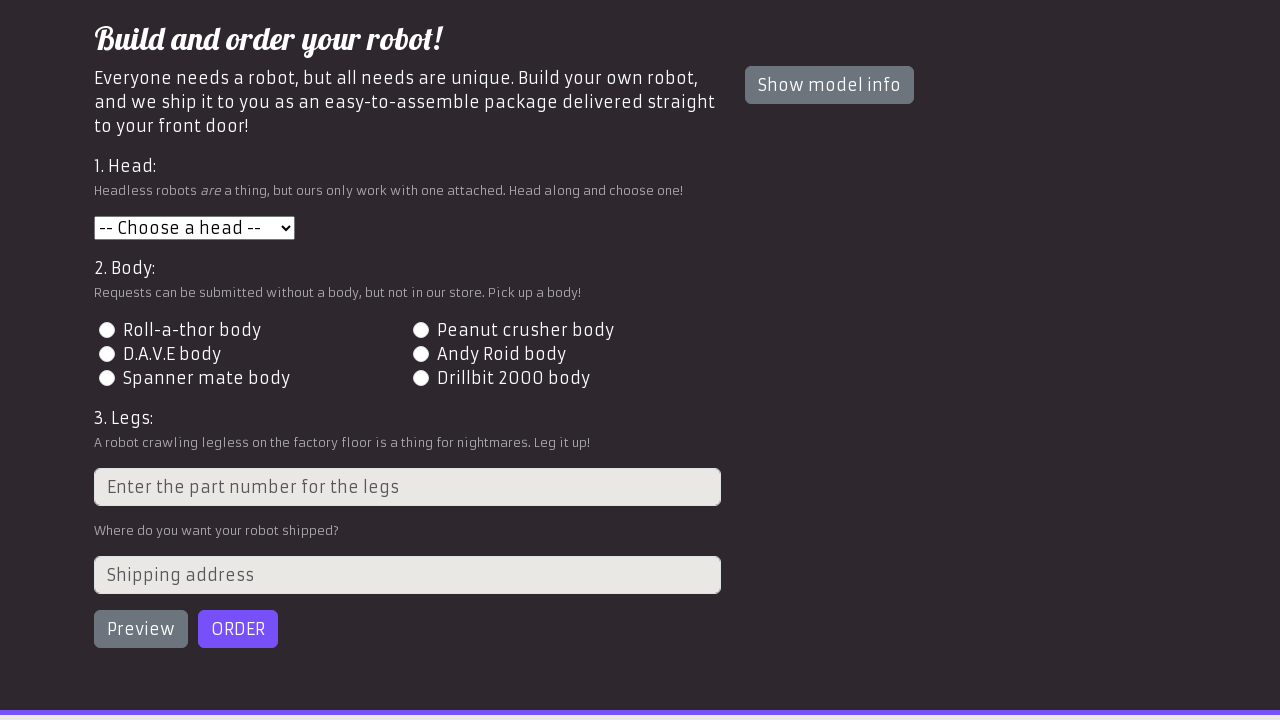

Waited for order form to become visible
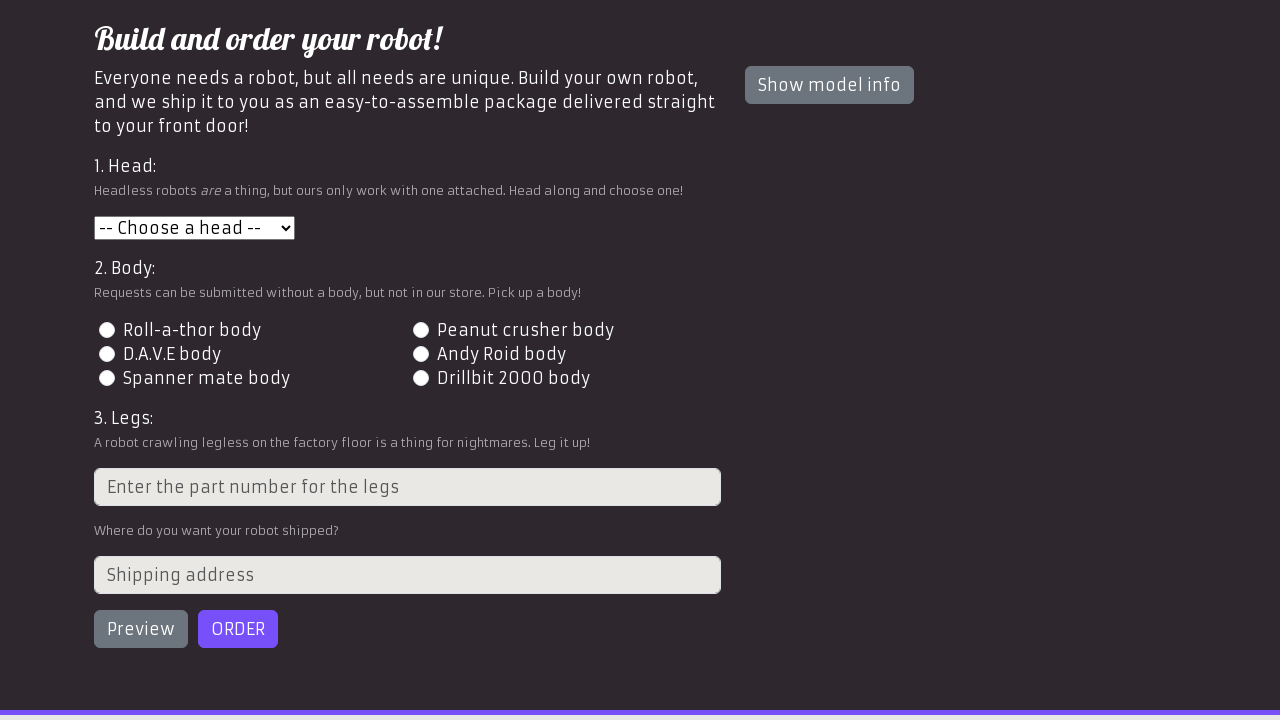

Selected head type 2 from dropdown on #head
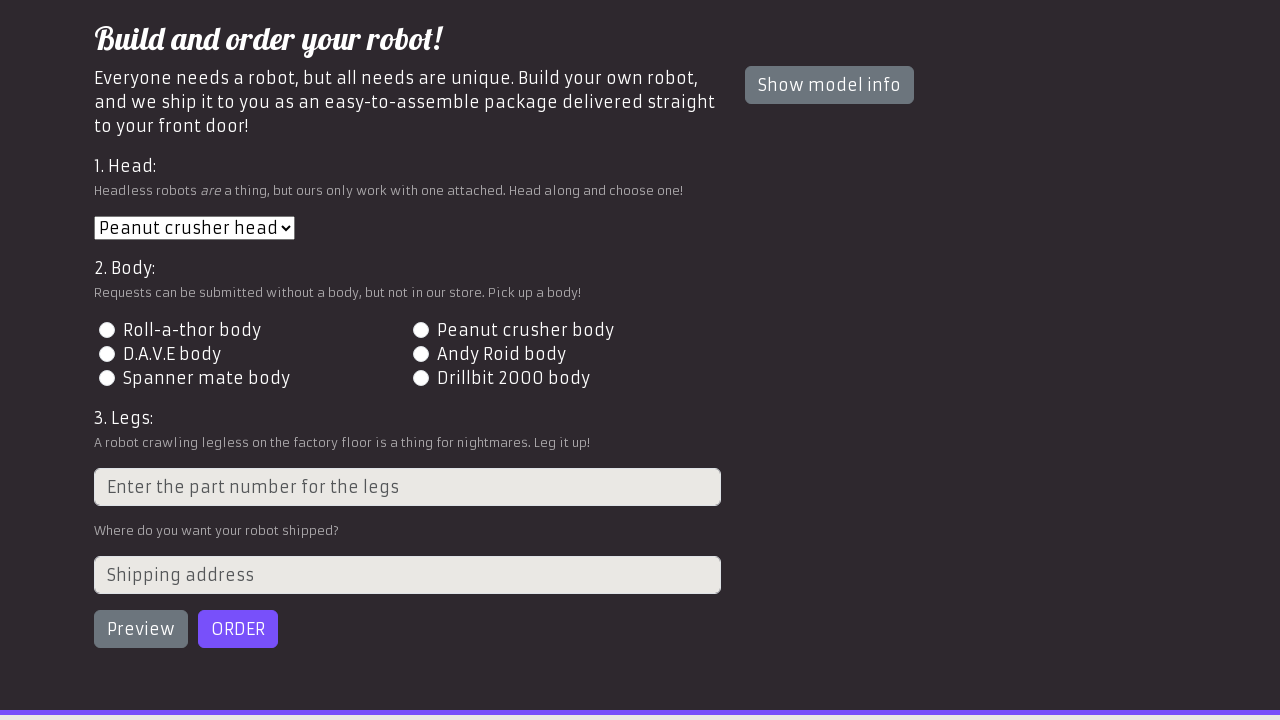

Selected body type 3 via radio button at (107, 354) on input[name='body'][value='3']
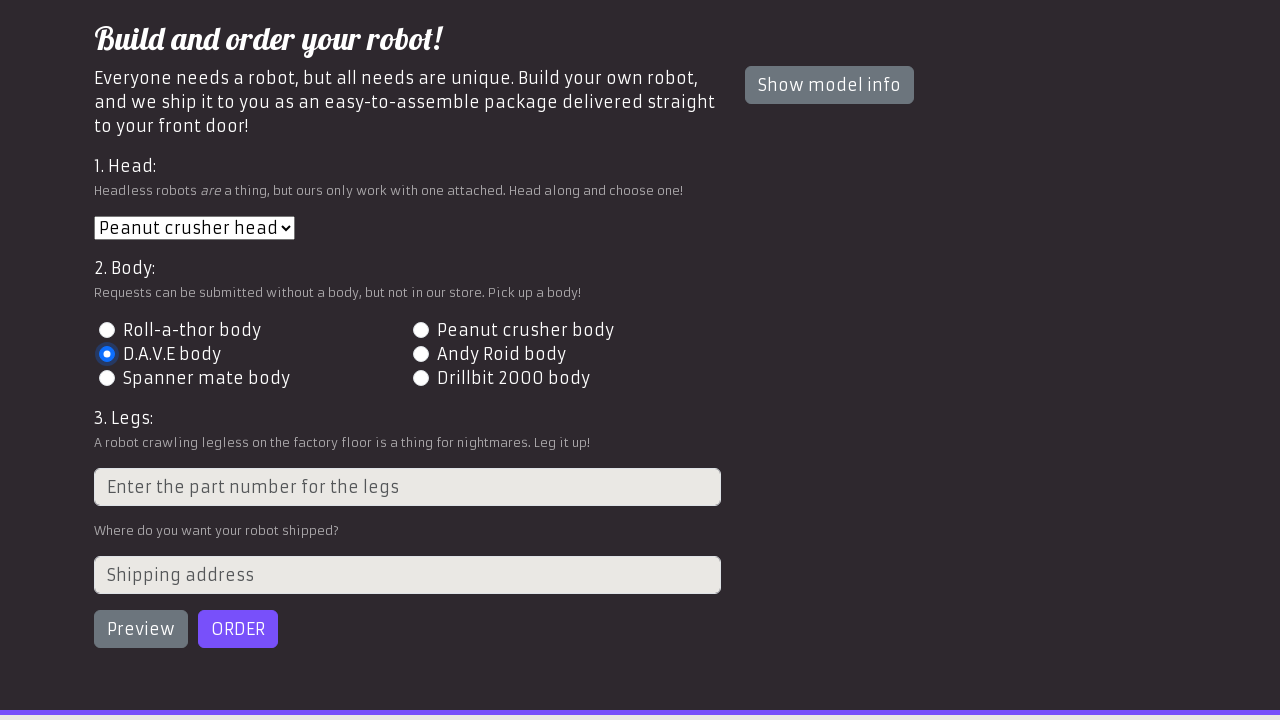

Filled legs field with part number 4 on input[placeholder='Enter the part number for the legs']
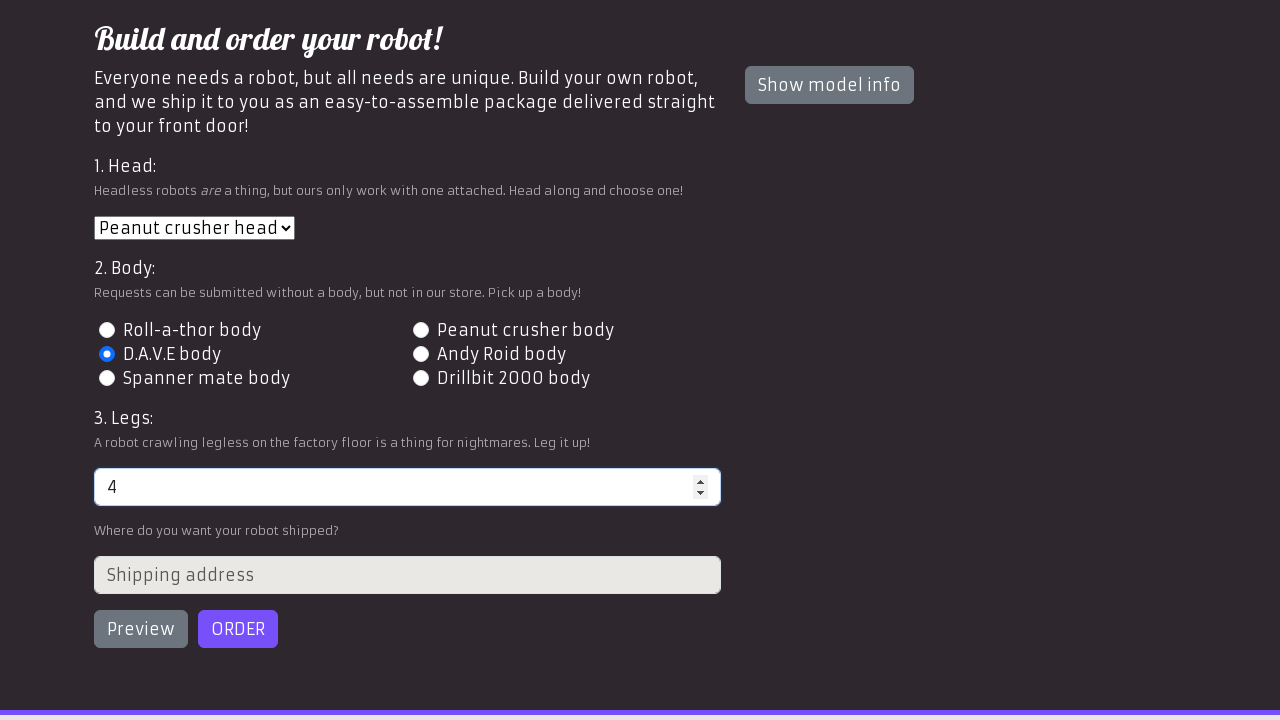

Filled address field with '456 Automation Ave, Bot Town, BT 67890' on #address
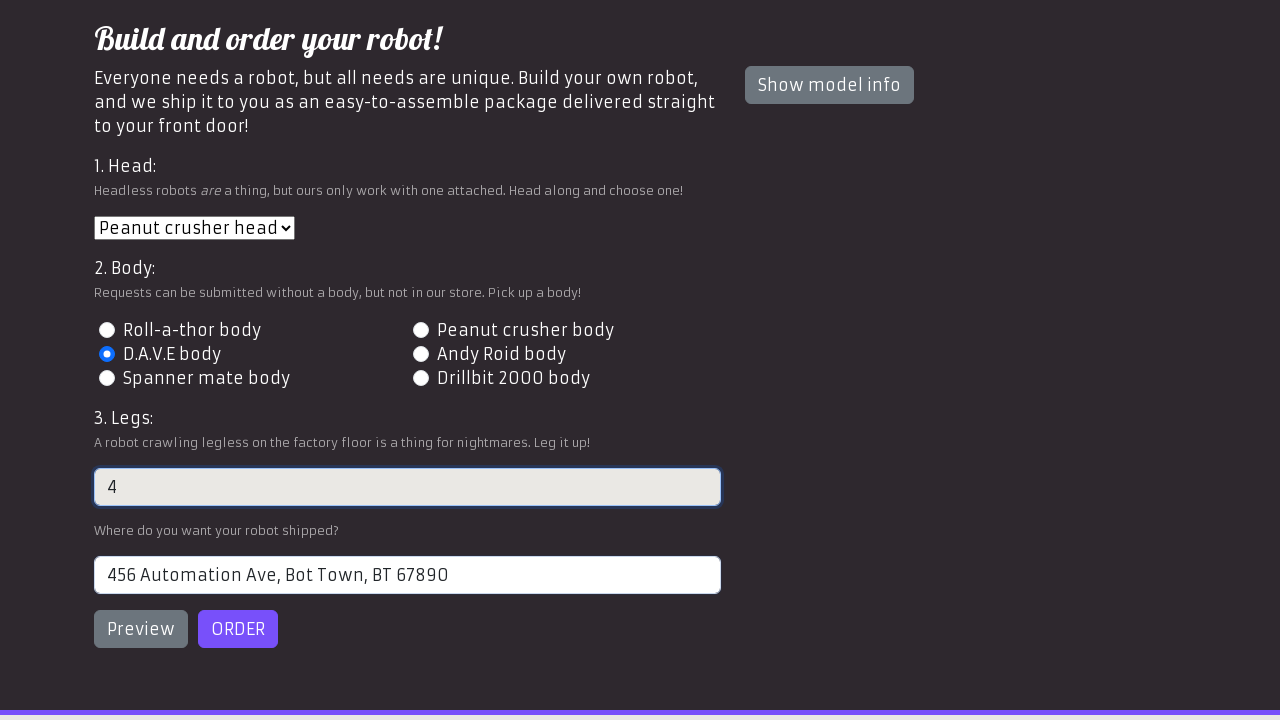

Clicked Preview button to show robot configuration at (141, 629) on #preview
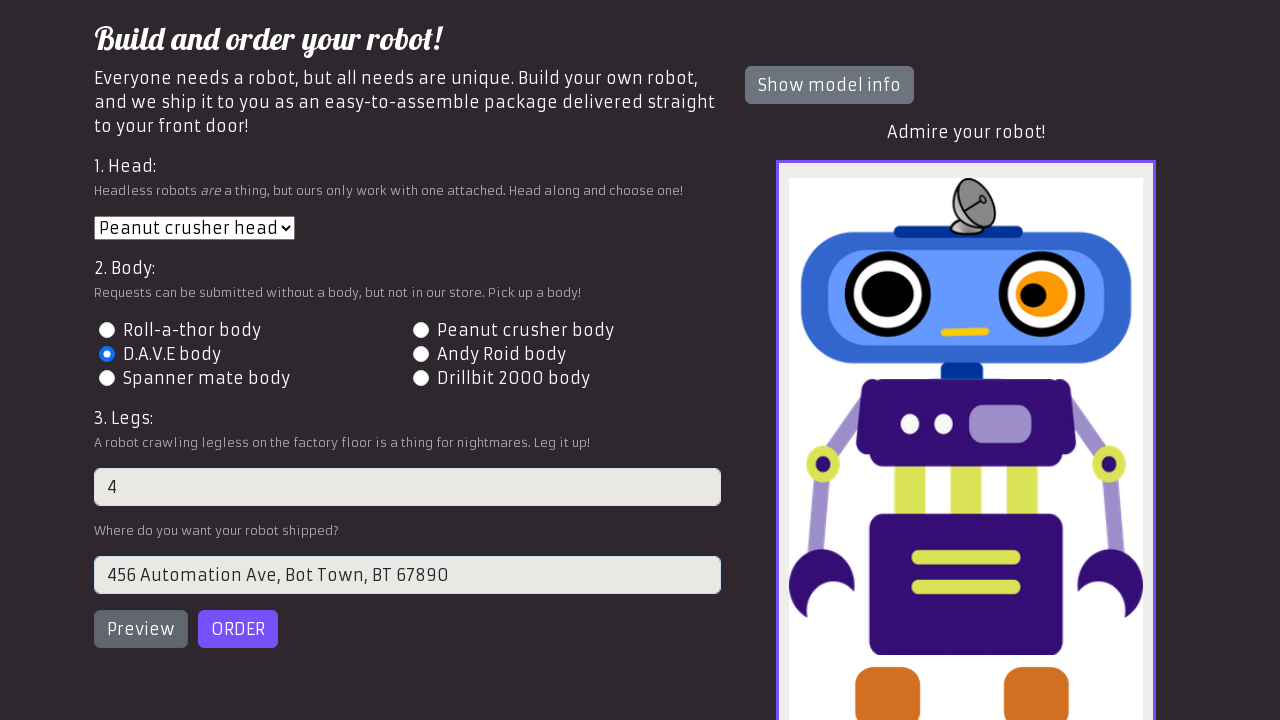

Robot preview image loaded successfully
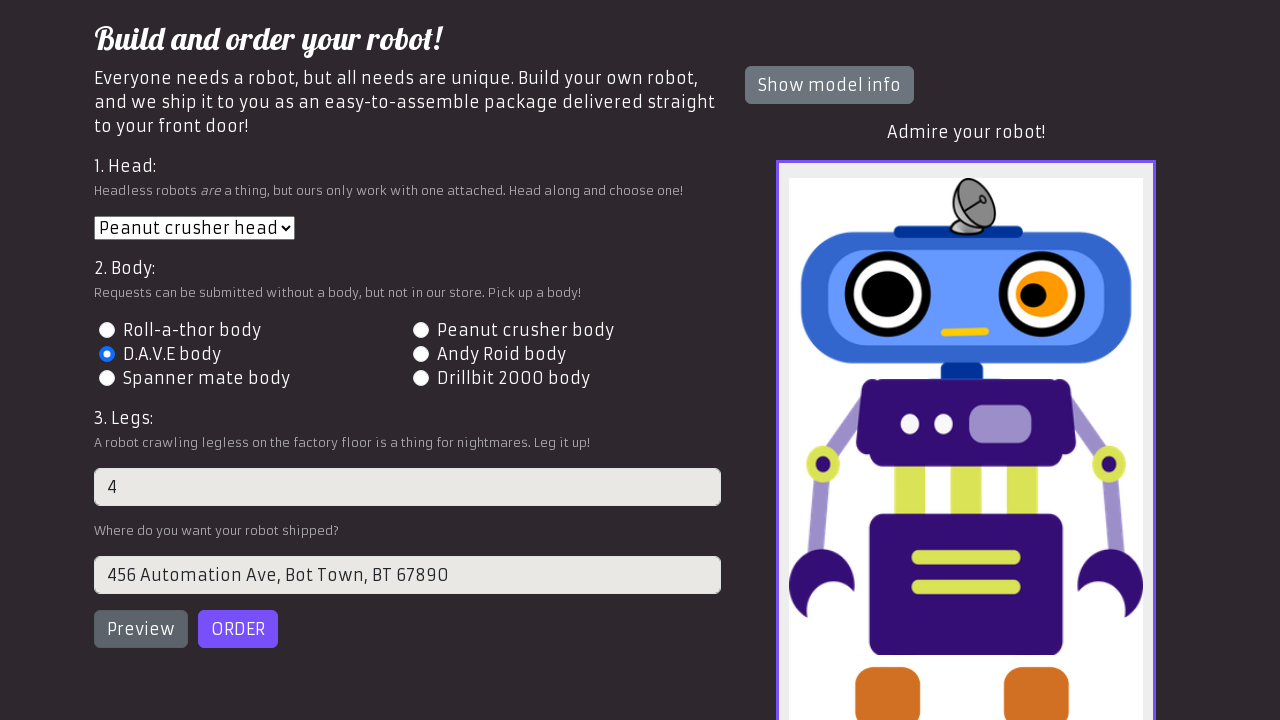

Clicked Order button to submit robot order at (238, 629) on #order
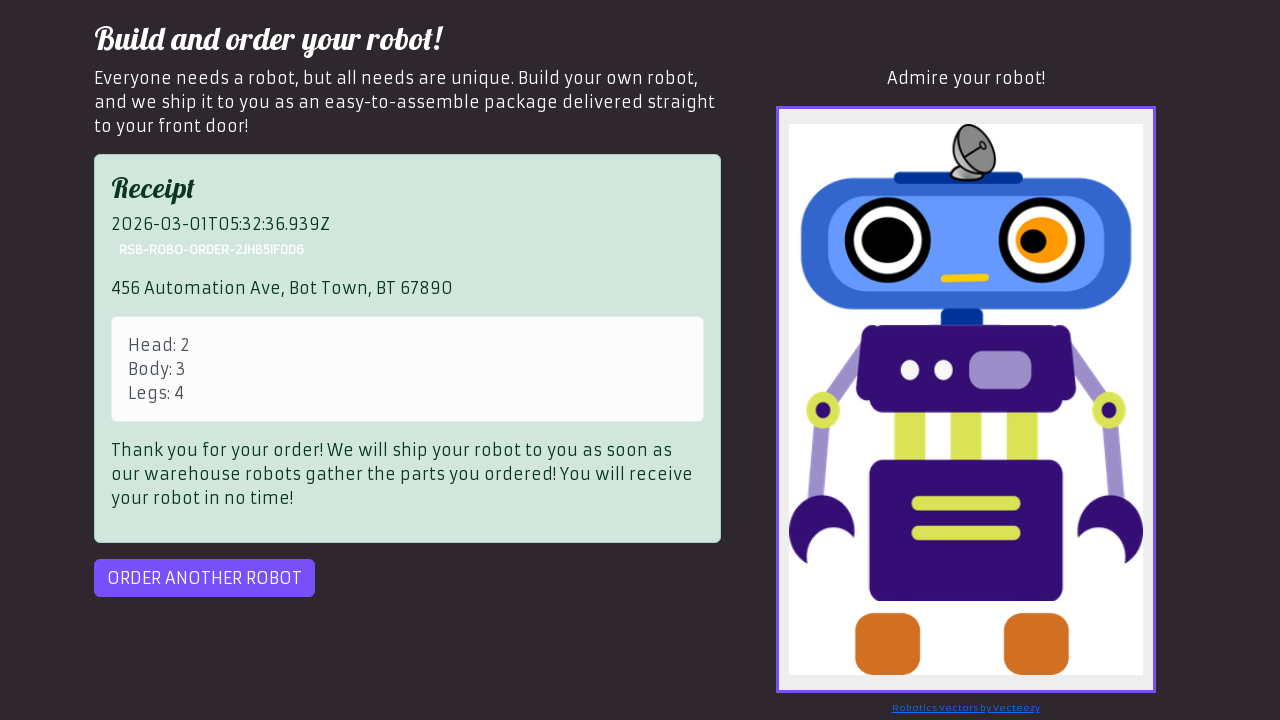

Receipt appeared after order submission
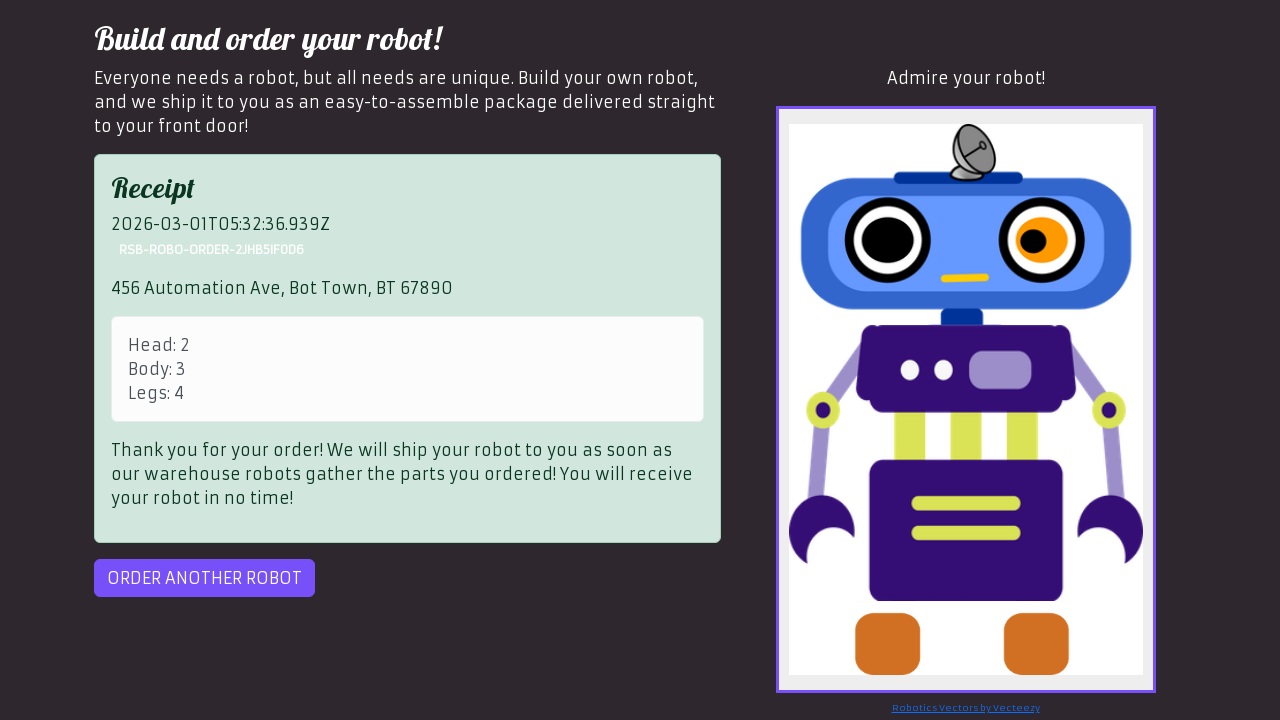

Confirmed receipt is displayed on page
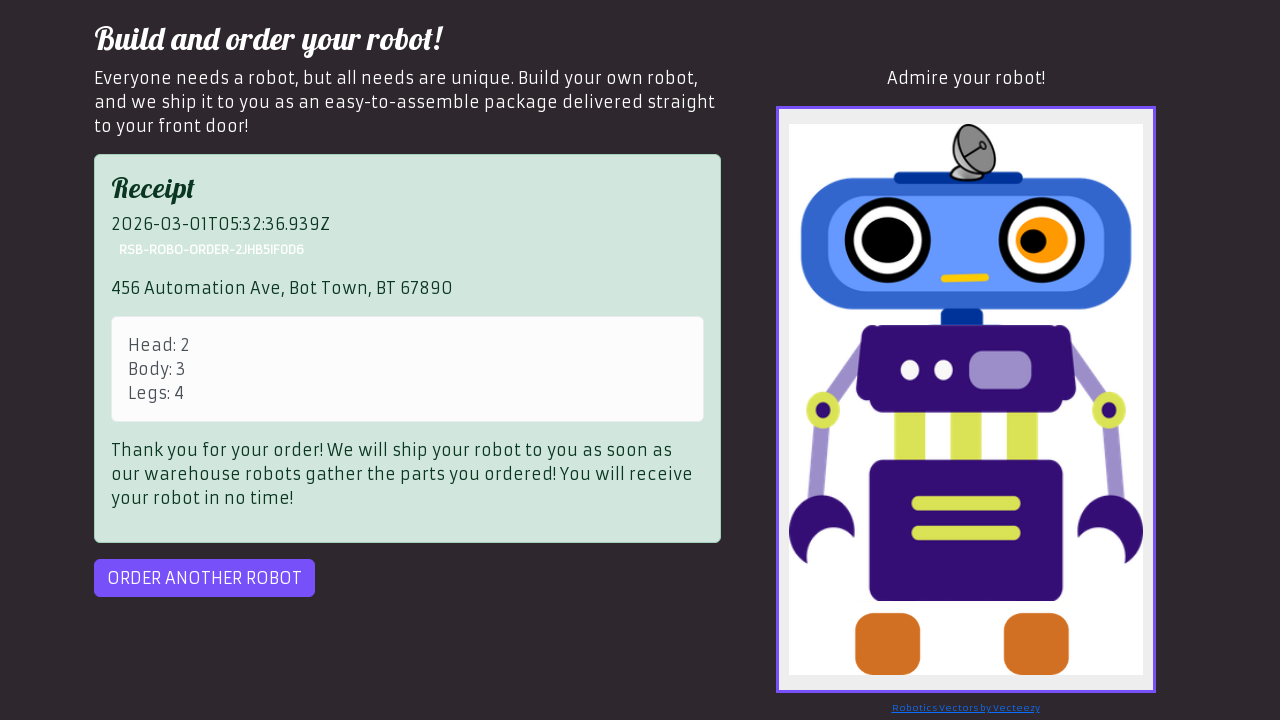

Waited for 'Order Another' button to appear
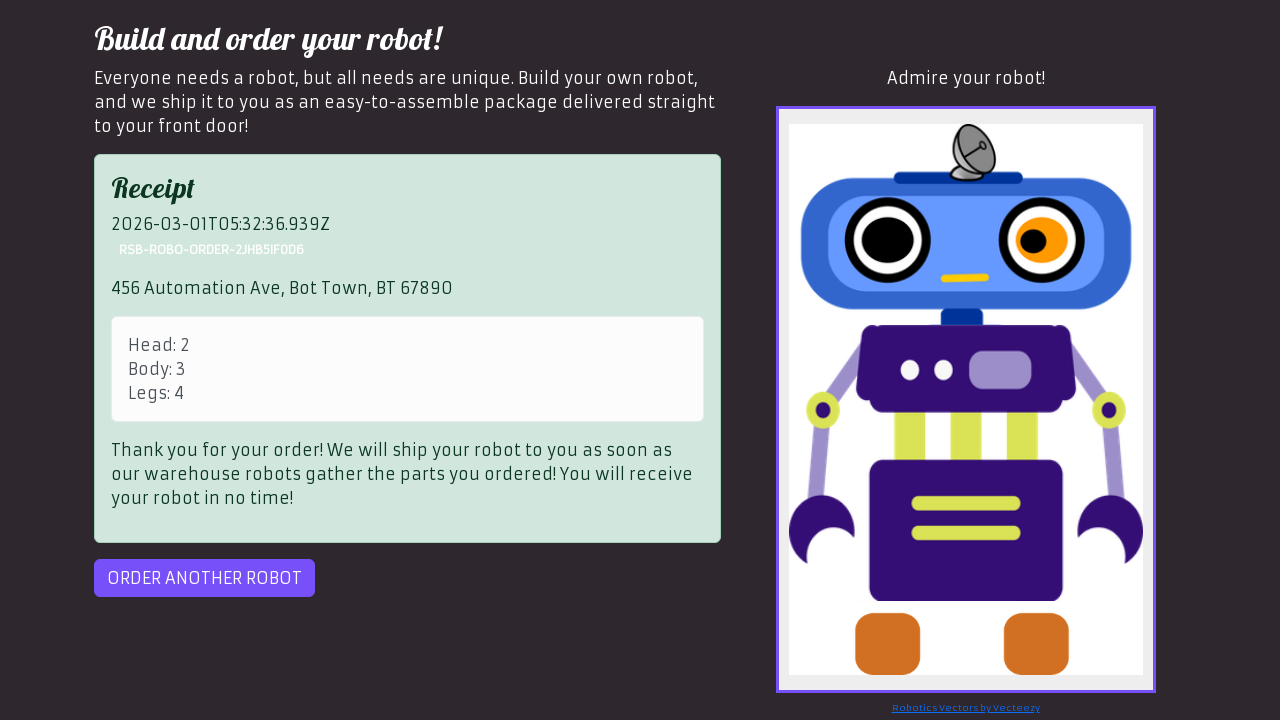

Clicked 'Order Another' button to reset form for next robot at (204, 578) on #order-another
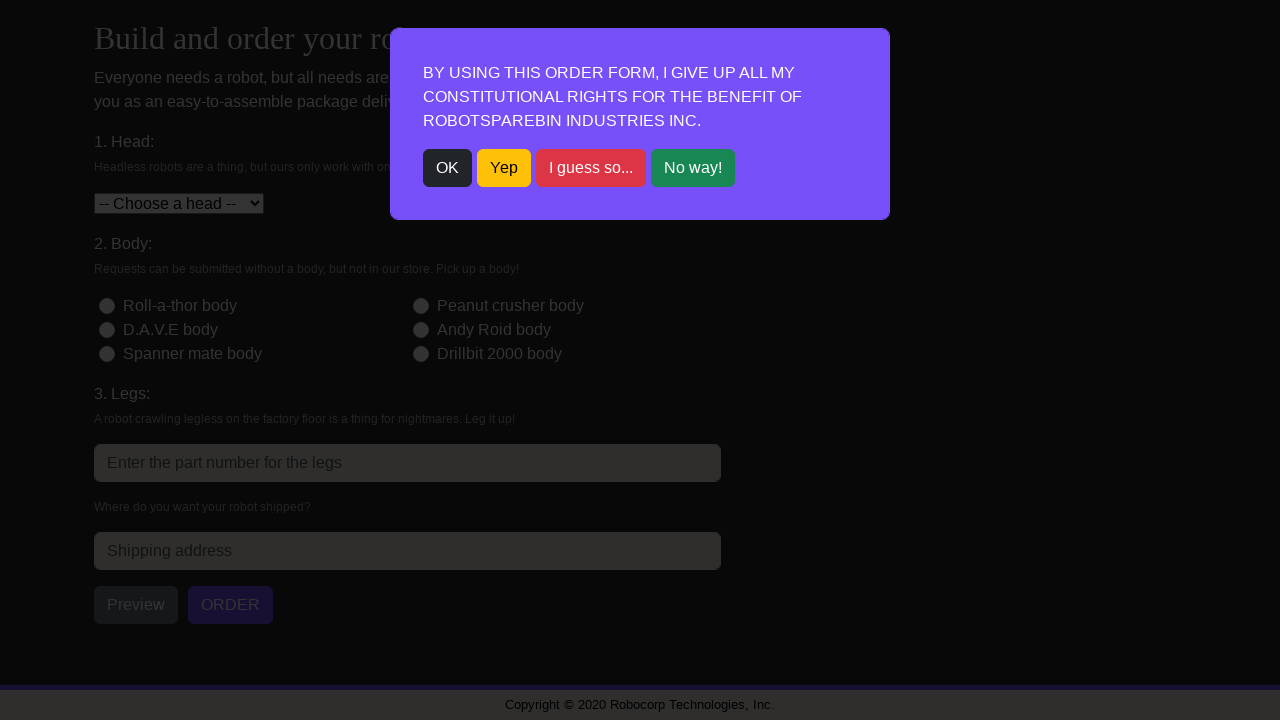

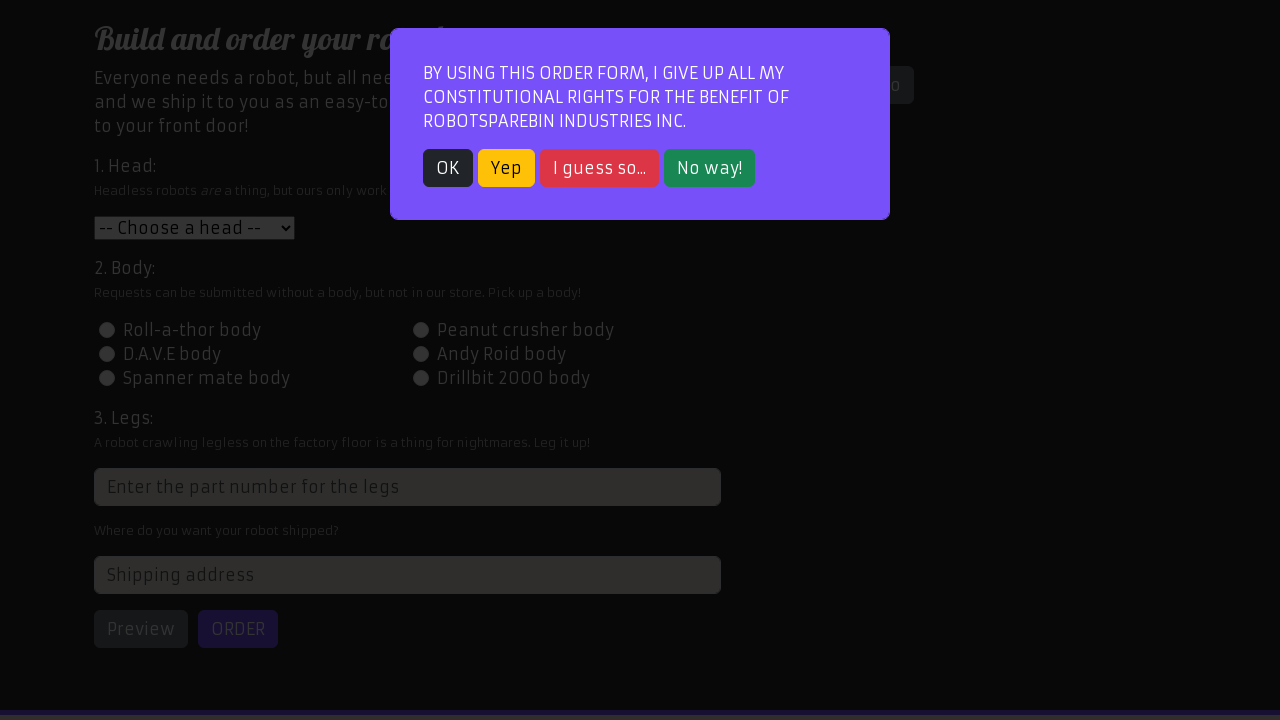